Tests keyboard input functionality by clicking on a name field, typing a name, and clicking a button on a form practice page

Starting URL: https://formy-project.herokuapp.com/keypress

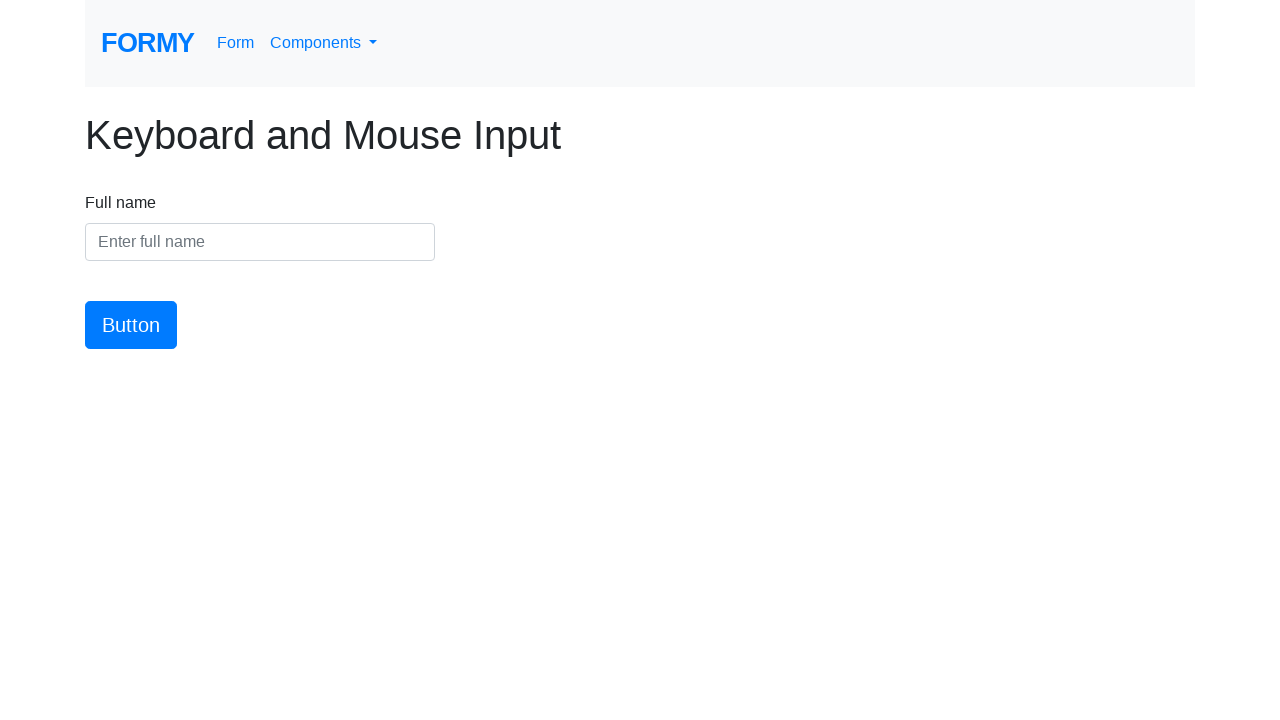

Clicked on the name input field at (260, 242) on #name
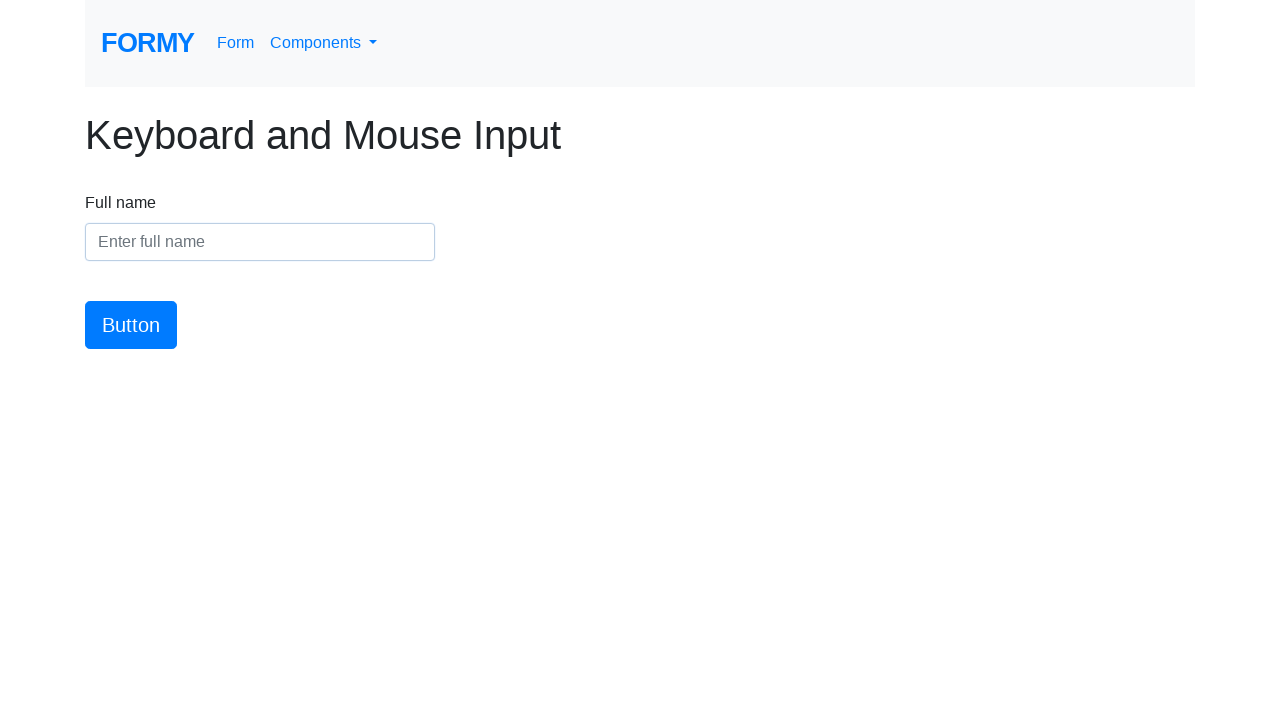

Typed 'Carlos Bermudez' into the name field on #name
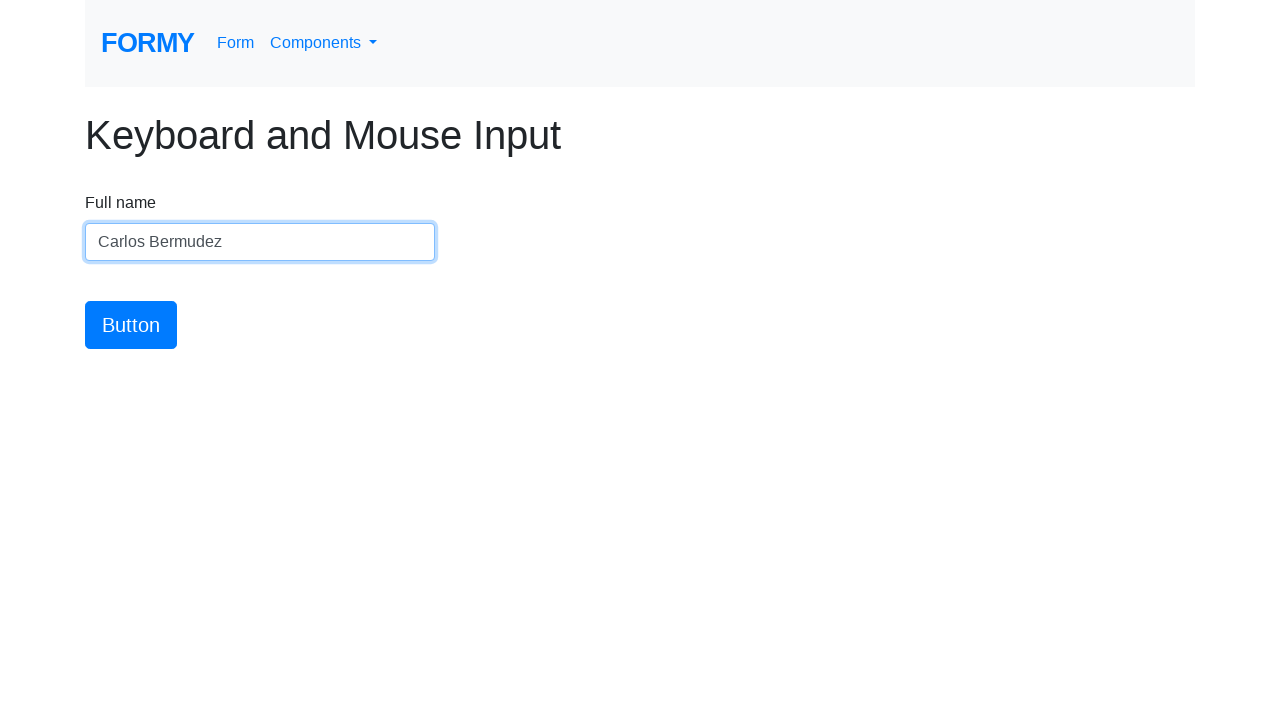

Clicked the submit button at (131, 325) on #button
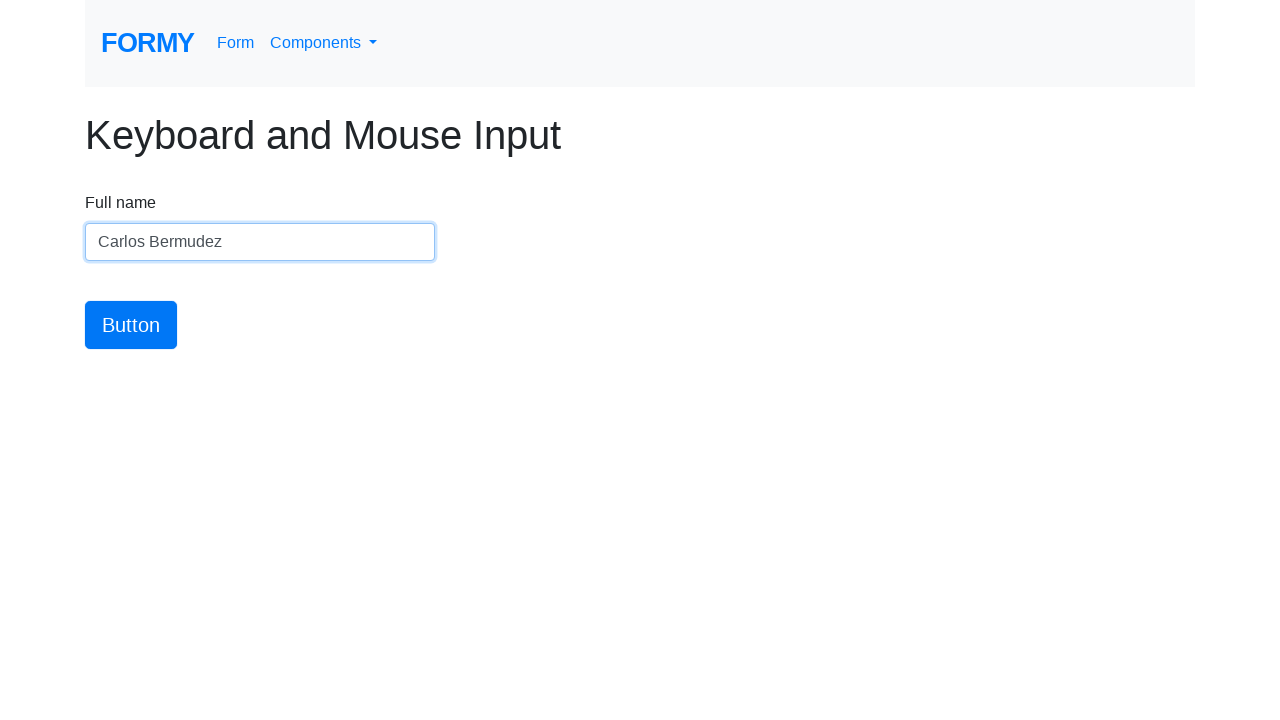

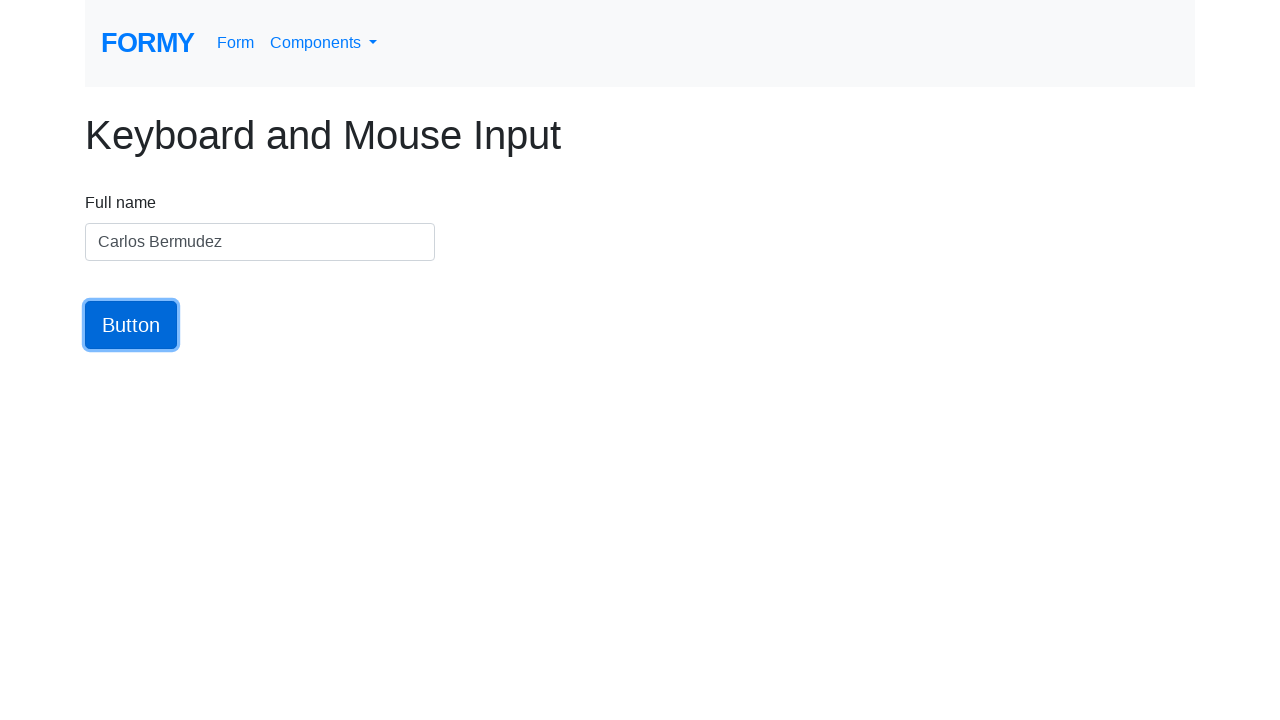